Tests locating and clicking the login button using ID selector

Starting URL: https://www.saucedemo.com/

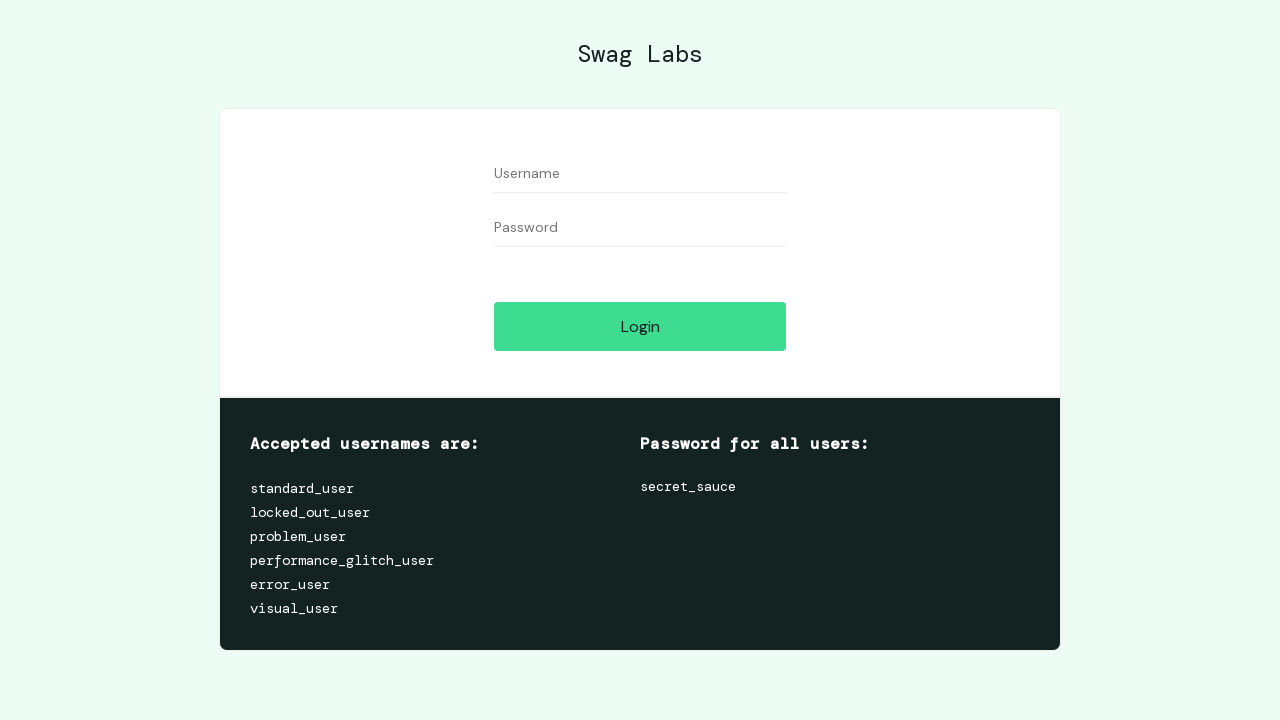

Clicked login button using ID selector at (640, 326) on #login-button
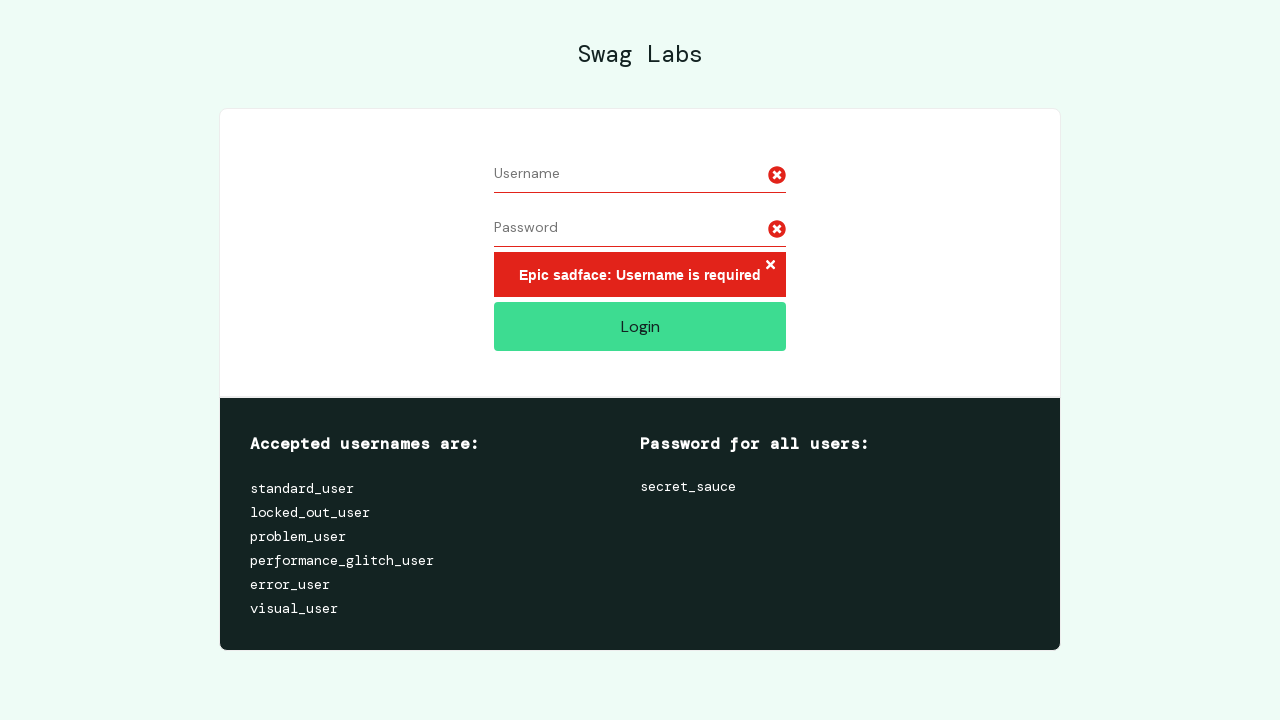

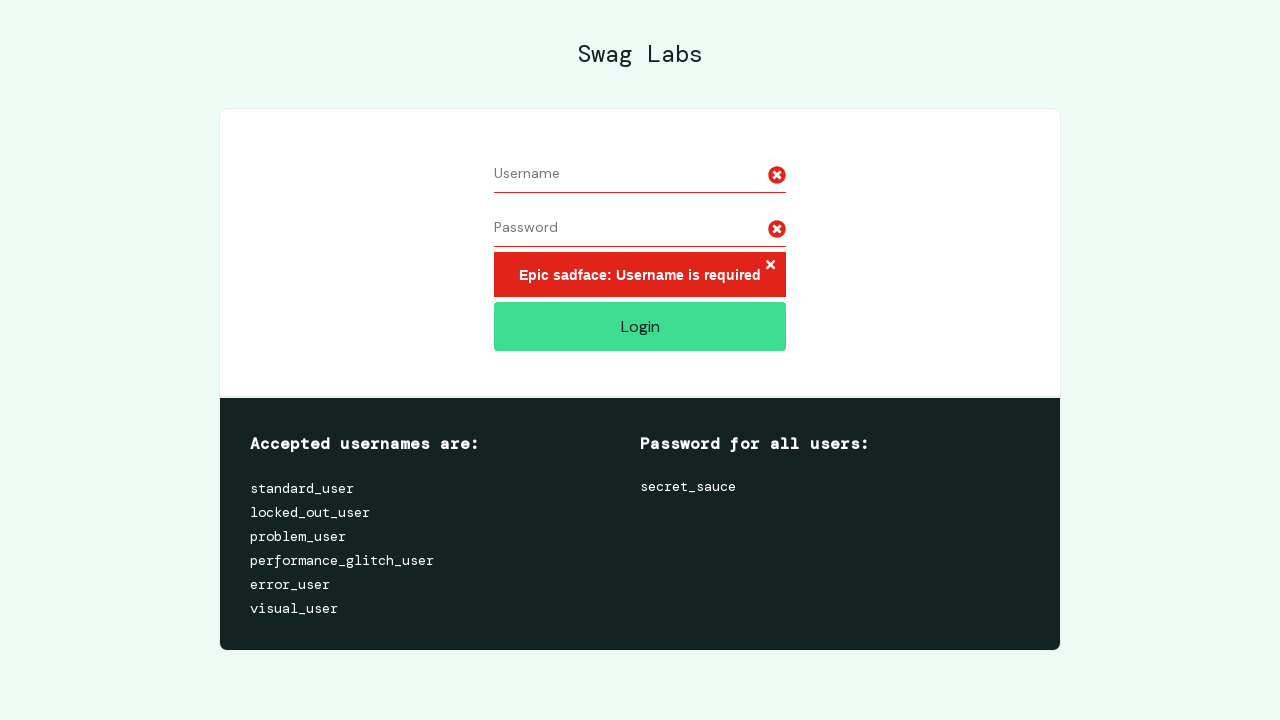